Simple browser launch test that navigates to an automation practice website and maximizes the browser window.

Starting URL: http://automationbykrishna.com/

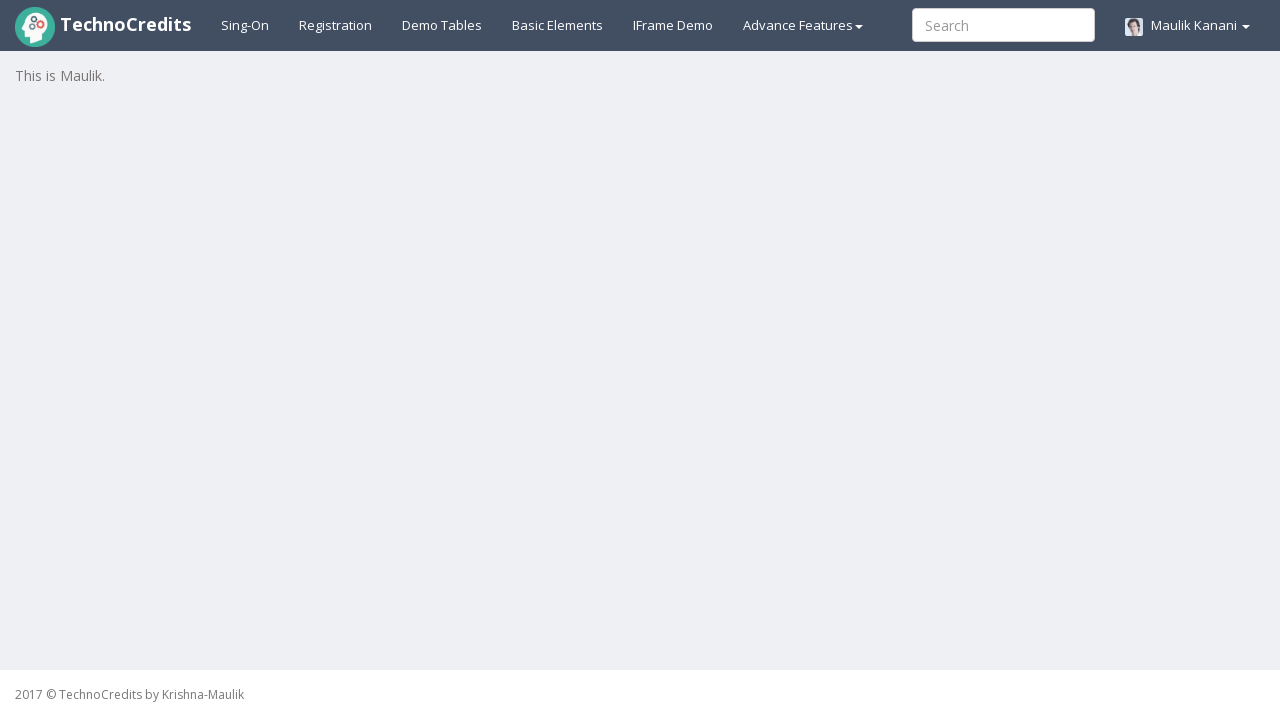

Set viewport size to 1920x1080 to maximize browser window
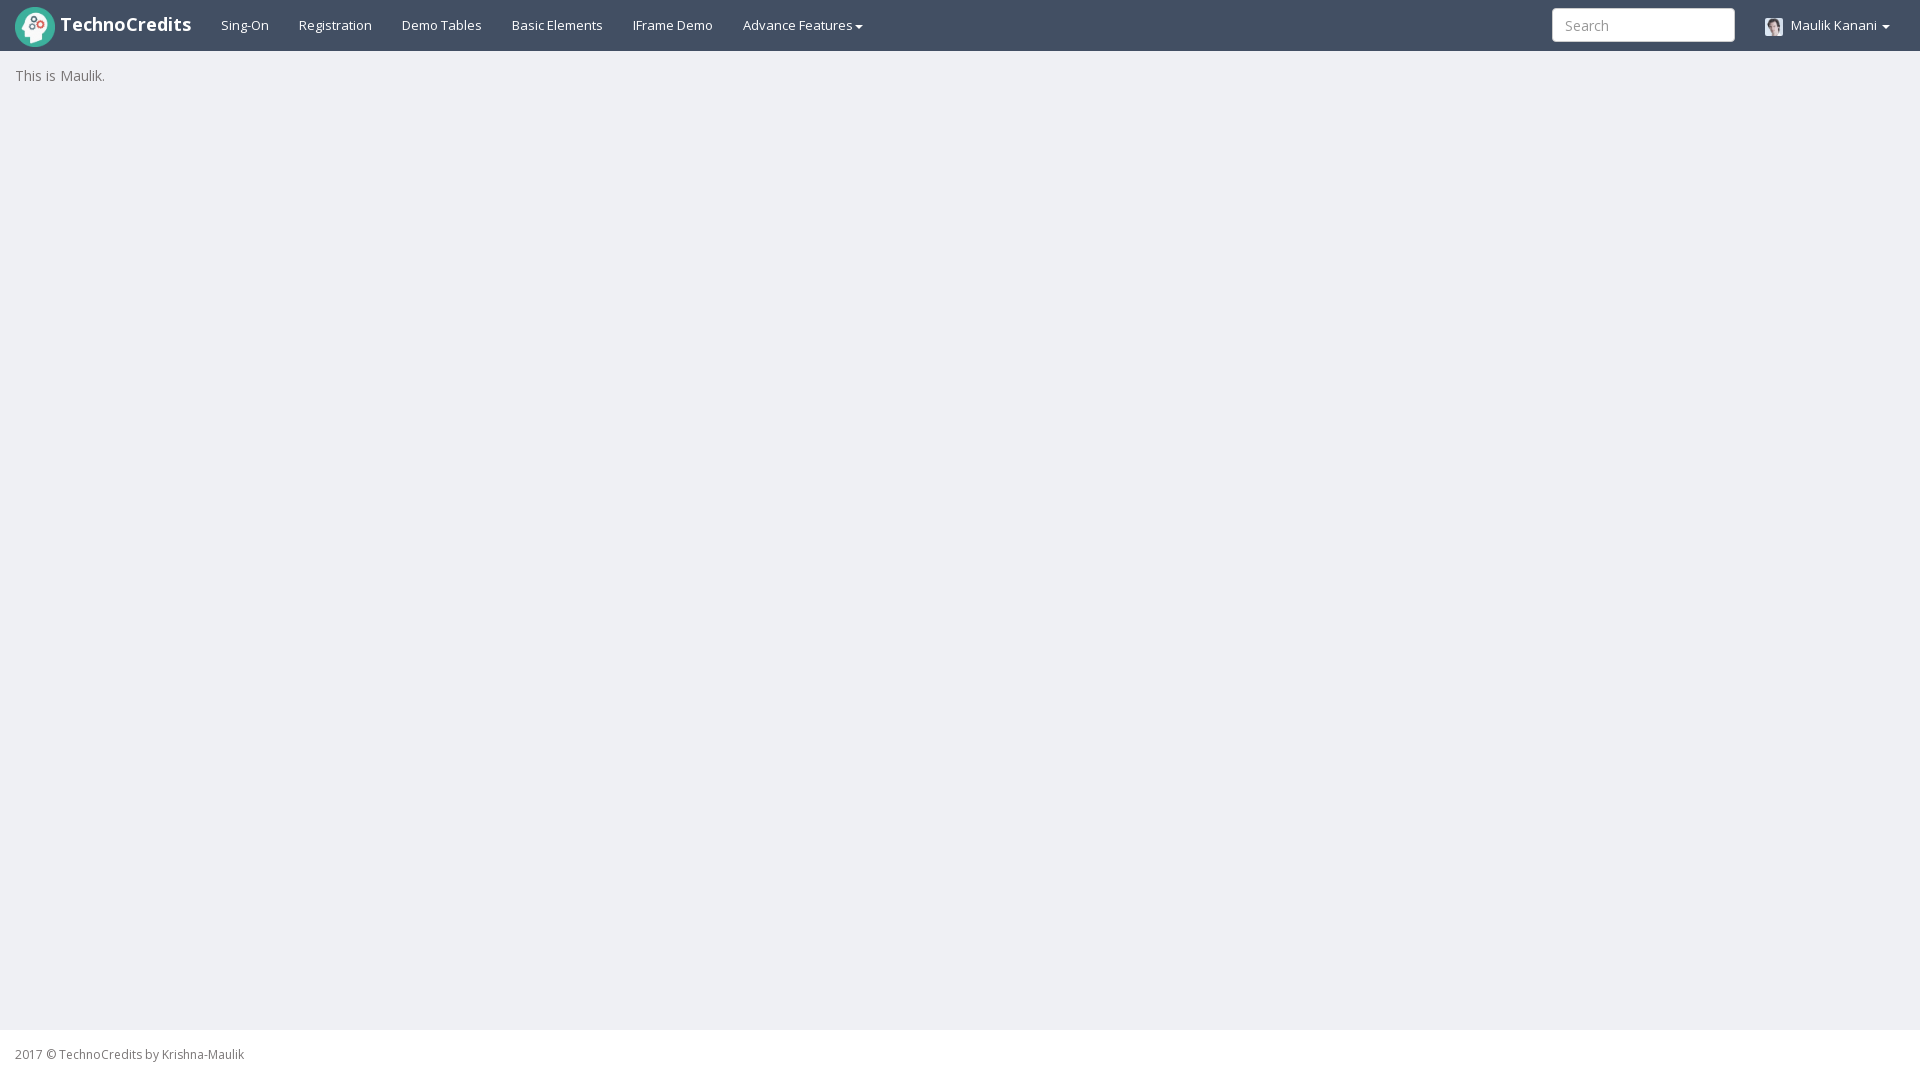

Waited for page to load (domcontentloaded state)
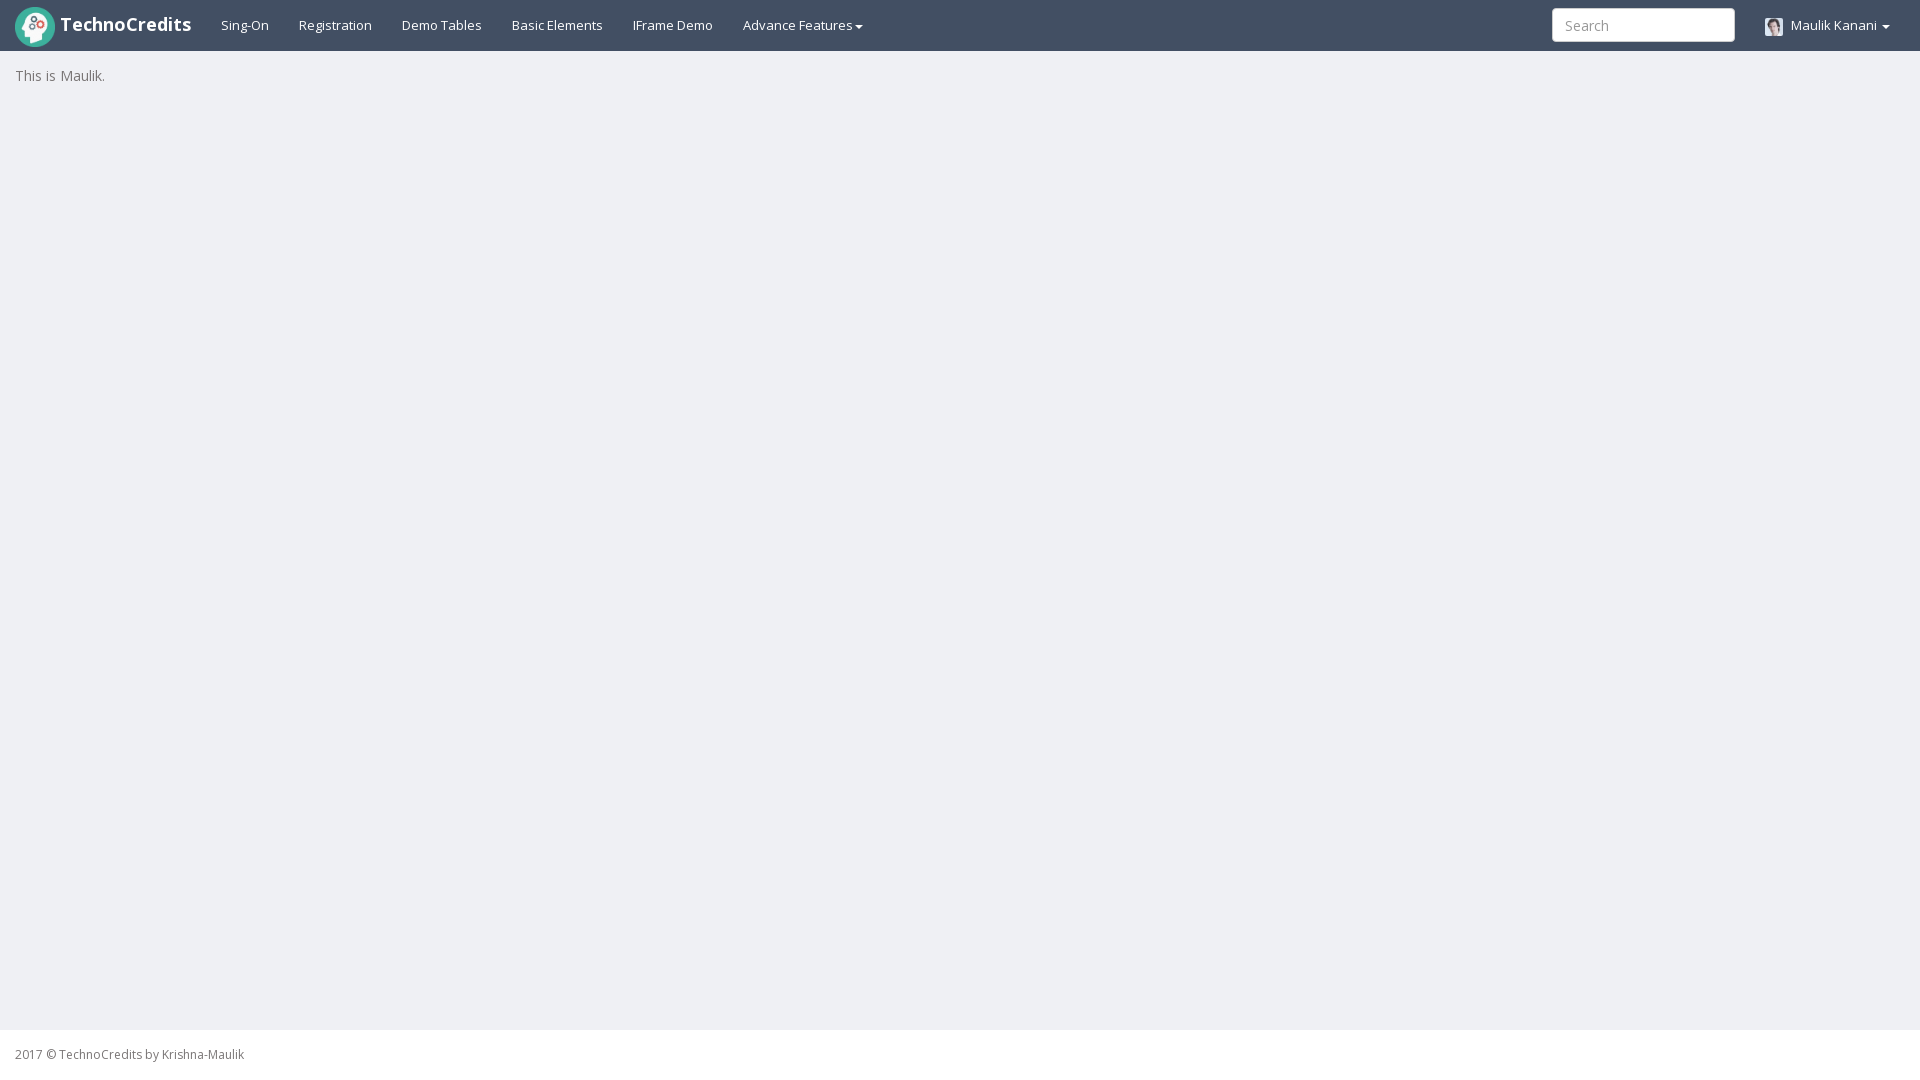

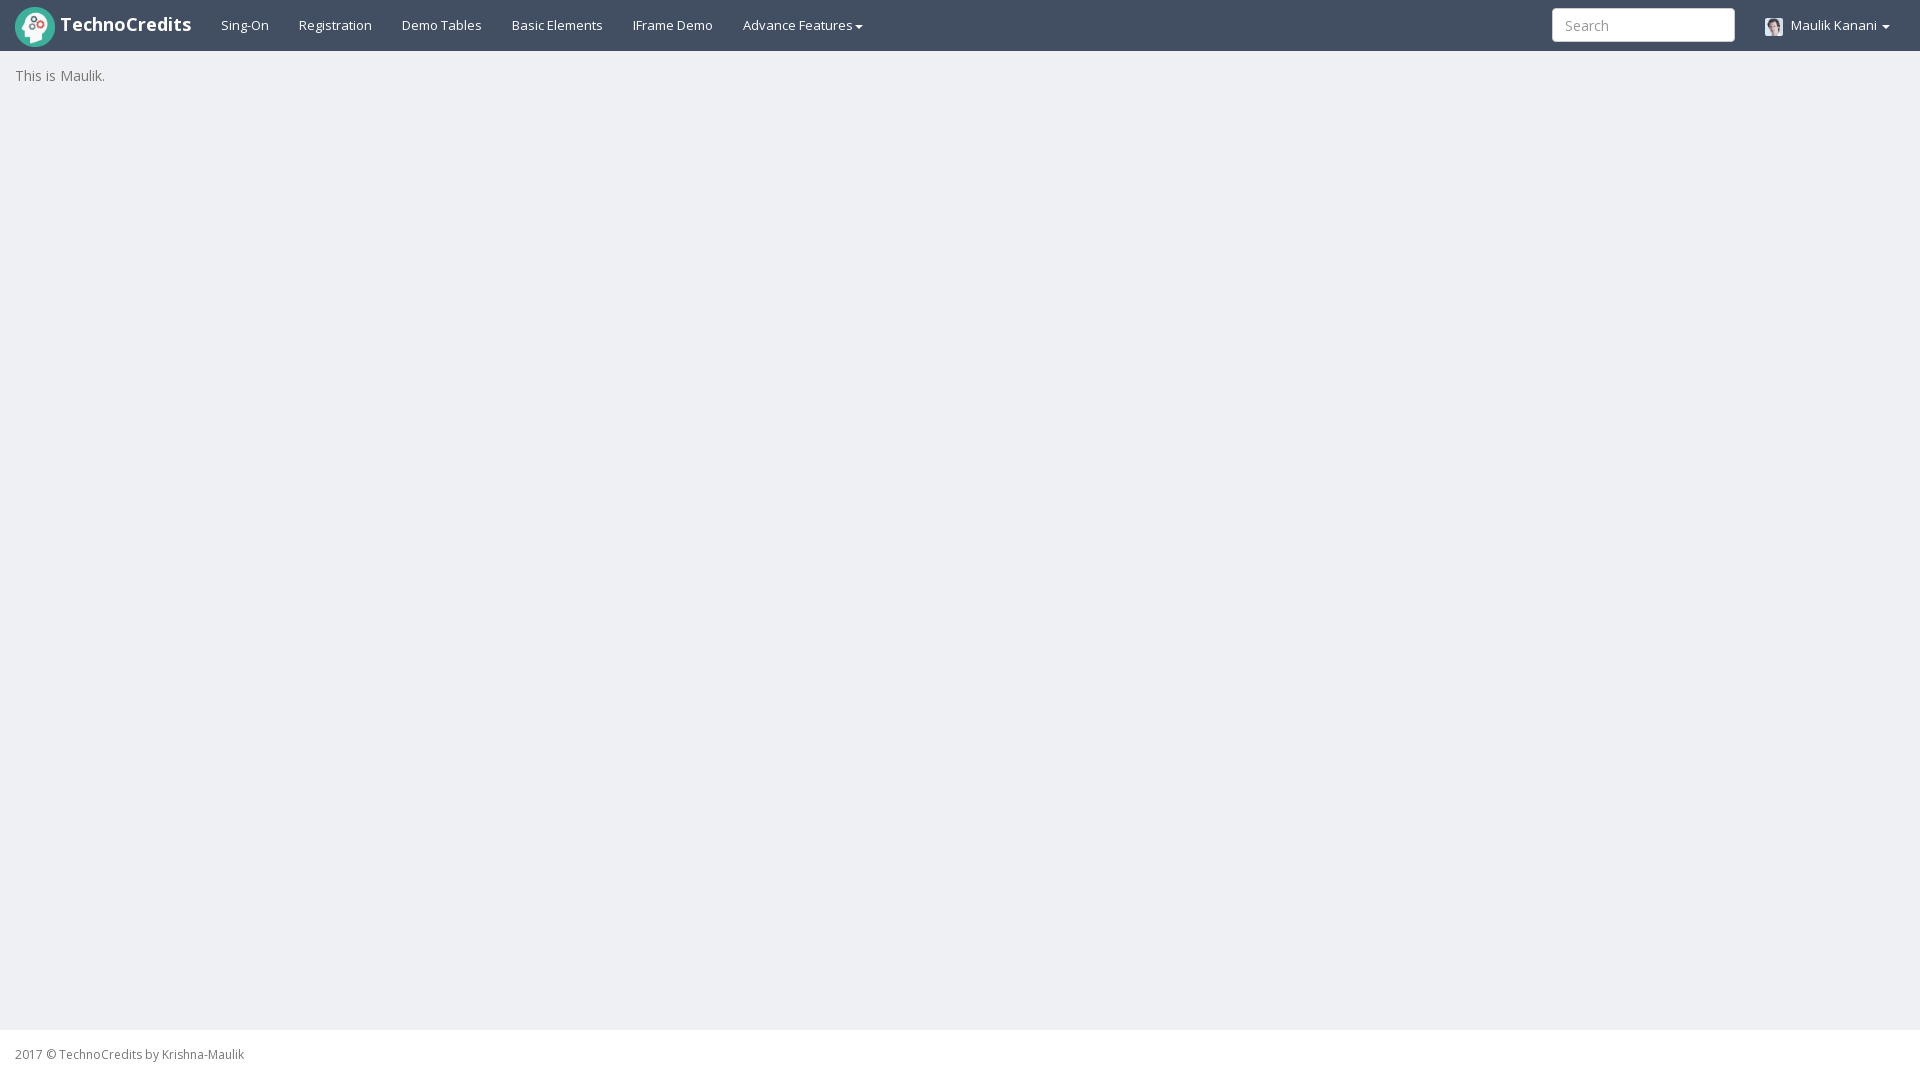